Tests the Contact Us form validation by submitting the form with an empty email field while filling in name, subject, and message fields to verify that an error message is displayed.

Starting URL: https://www.automationexercise.com/contact_us

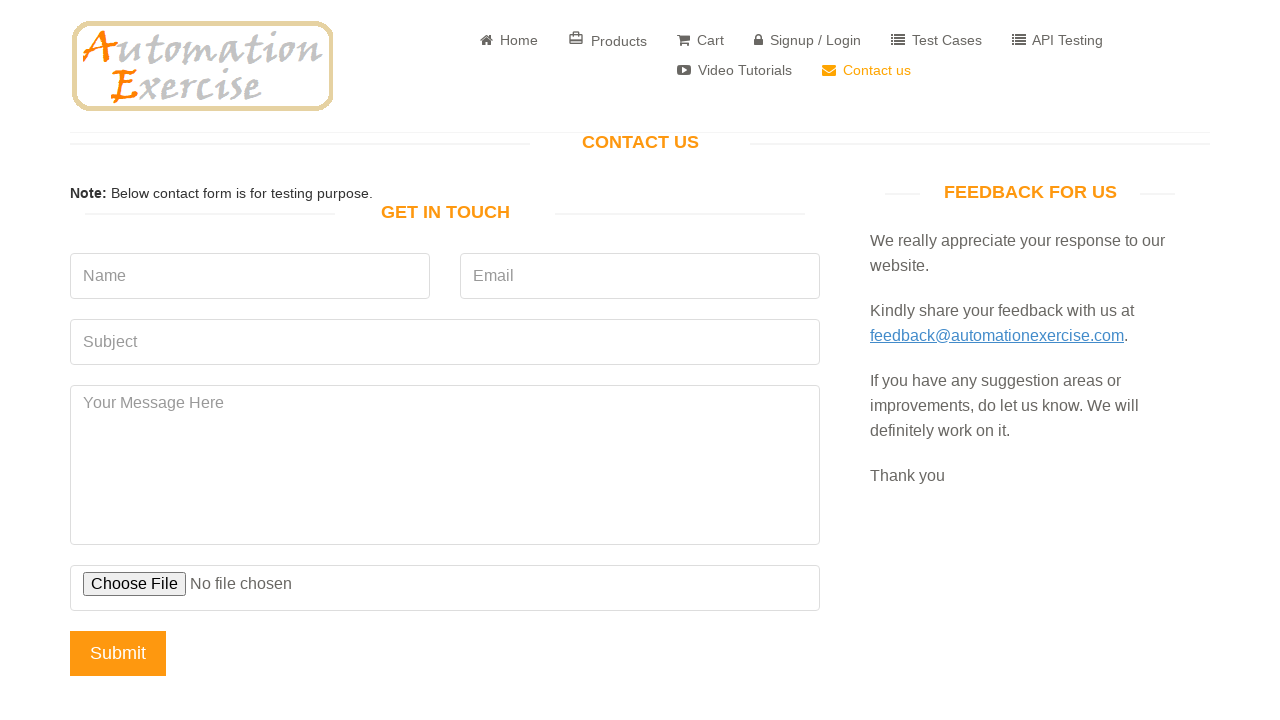

Waited for 'Get In Touch' text to be visible on Contact Us form
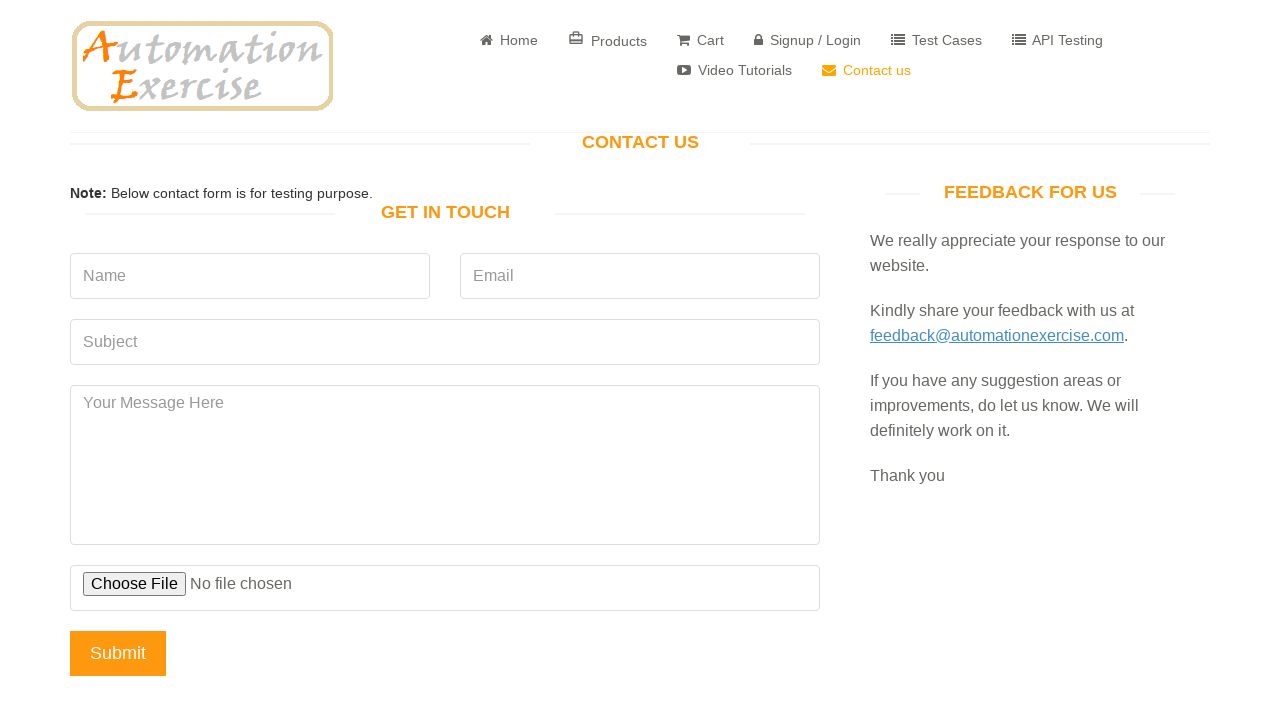

Filled Name field with 'Mert Yildiz' on input[data-qa='name']
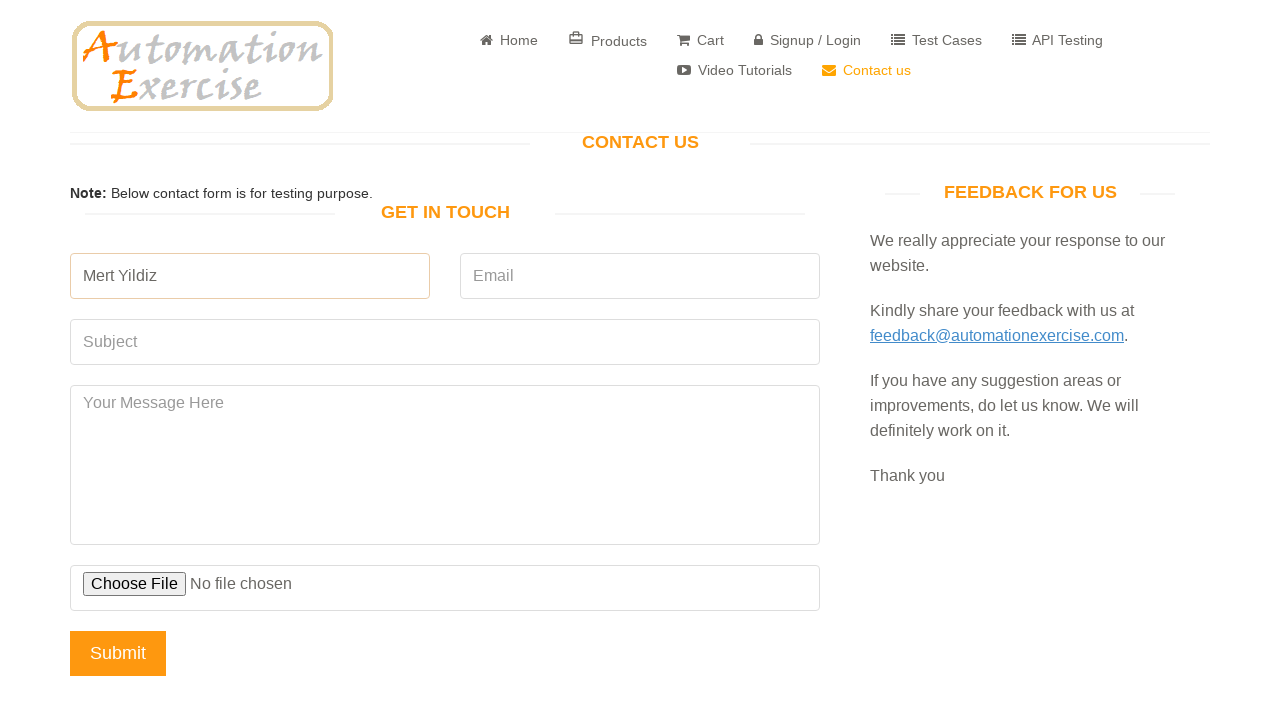

Left Email field empty (cleared it to ensure validation) on input[data-qa='email']
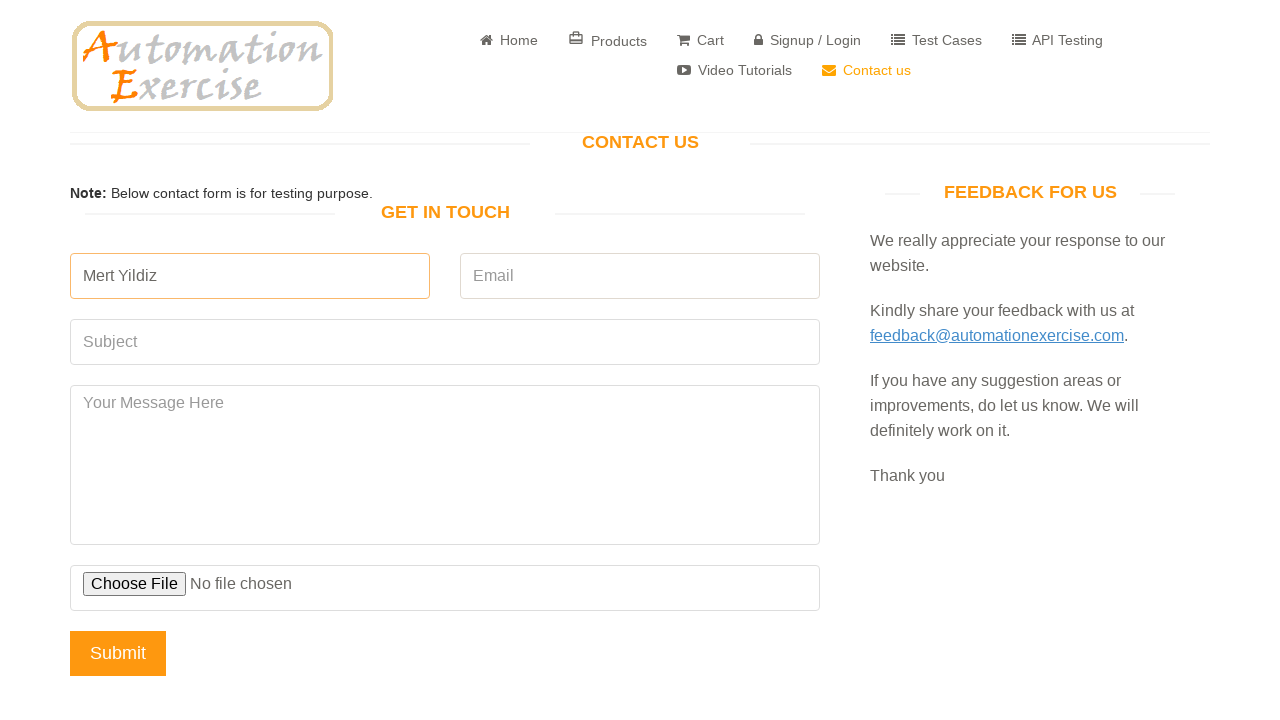

Filled Subject field with 'Test Subject for Contact Form' on input[data-qa='subject']
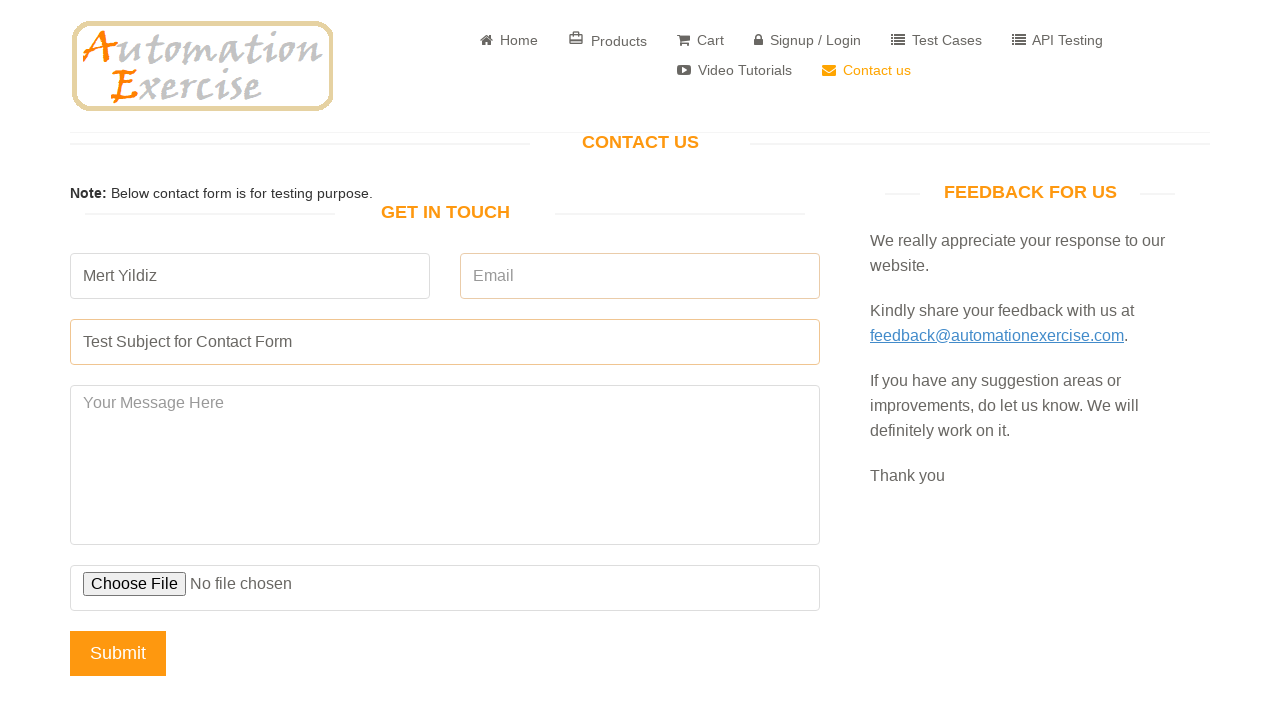

Filled Message field with test message on textarea[data-qa='message']
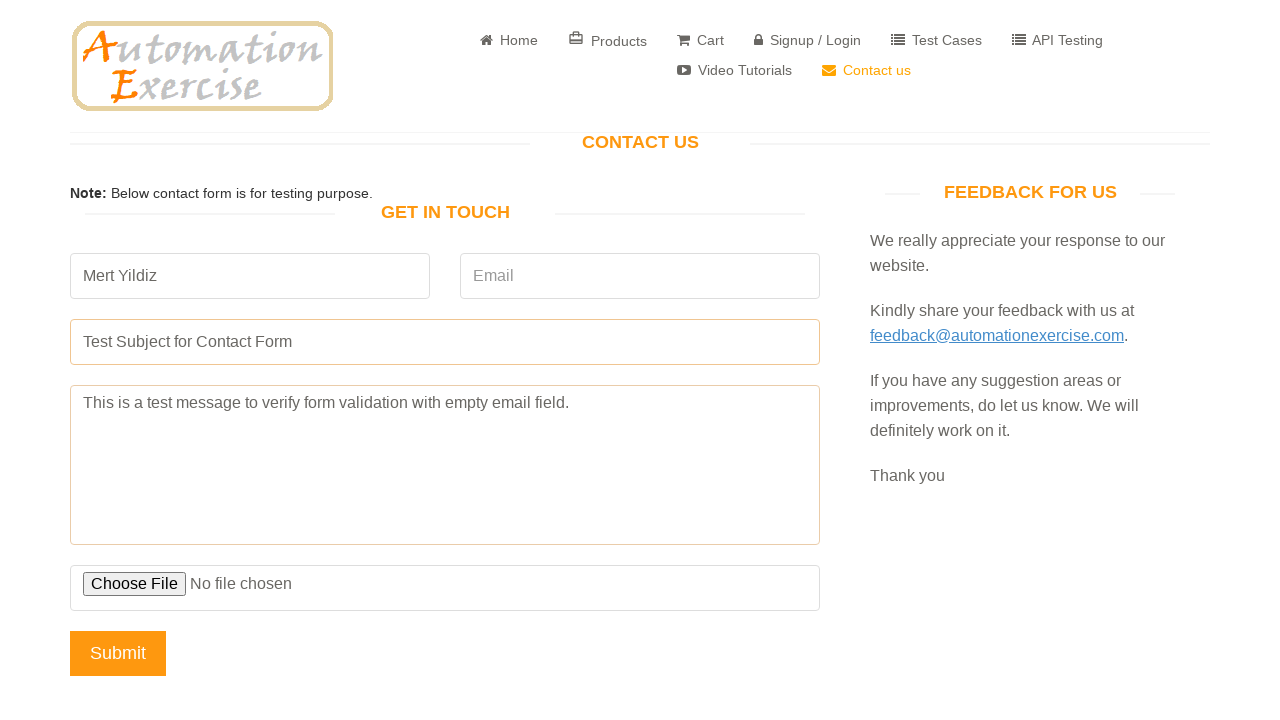

Clicked Submit button on Contact Us form at (118, 653) on input[data-qa='submit-button']
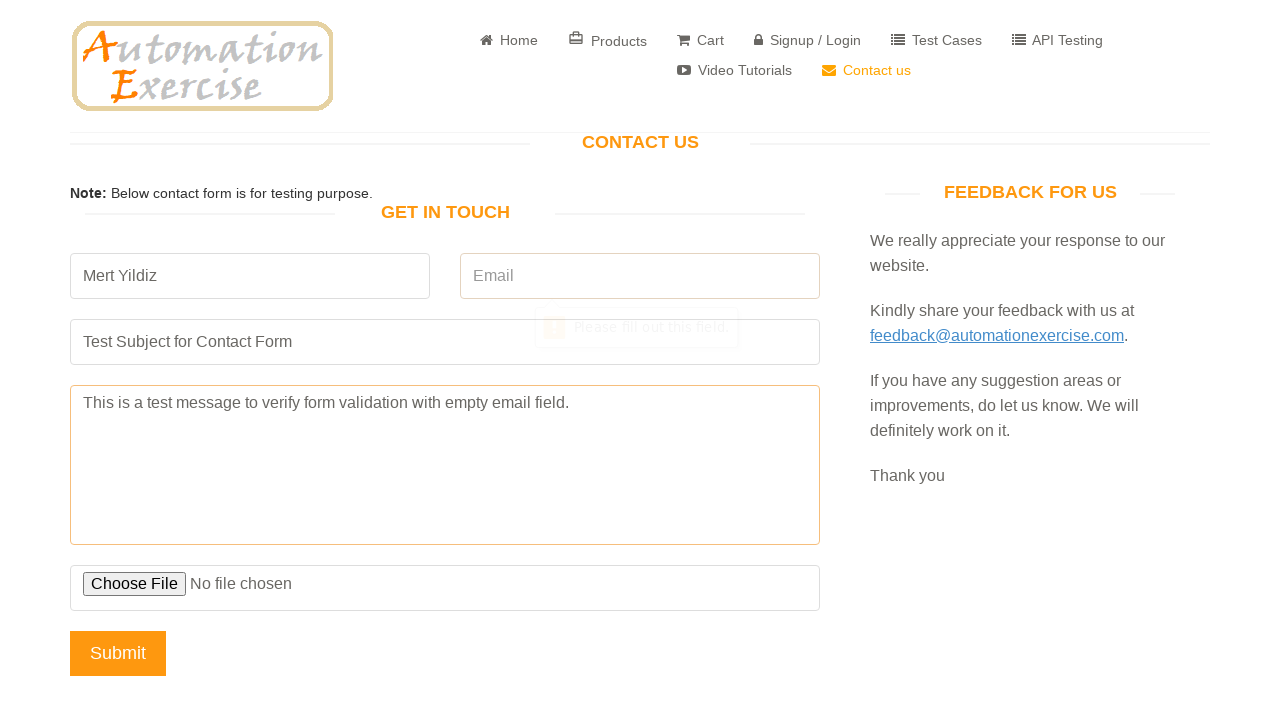

Verified form remained on same page (validation error prevented submission due to empty email field)
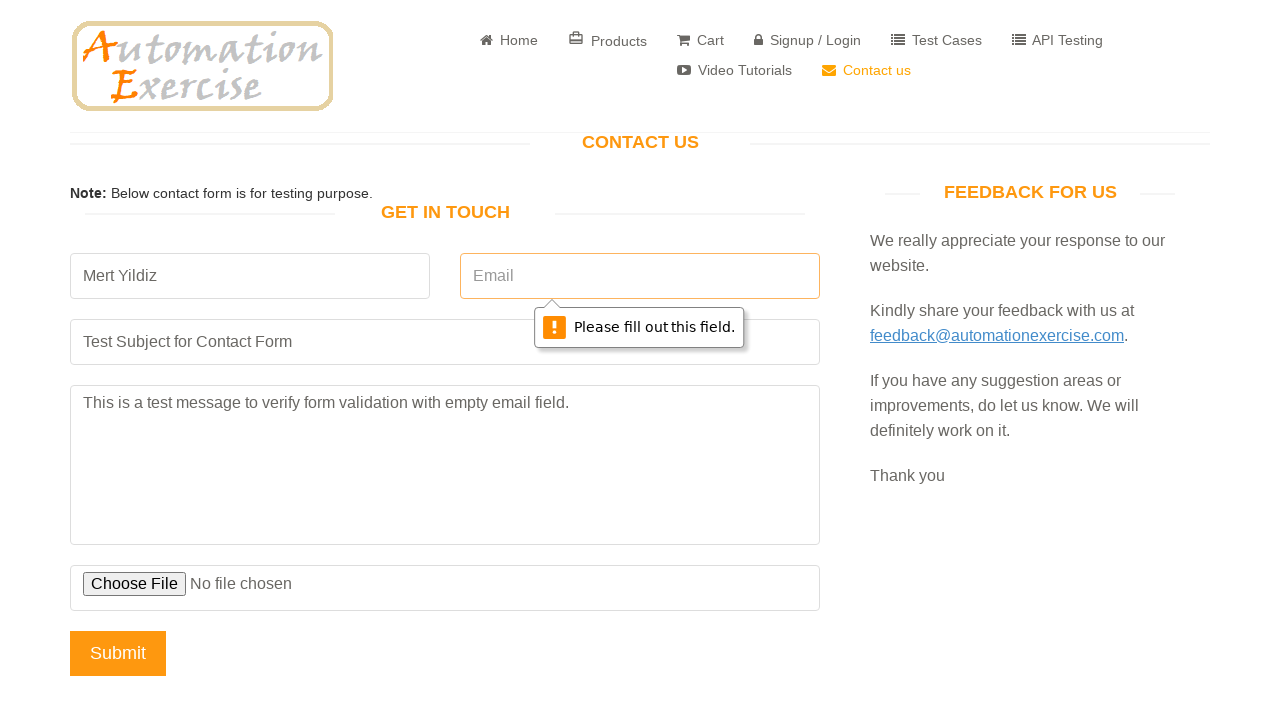

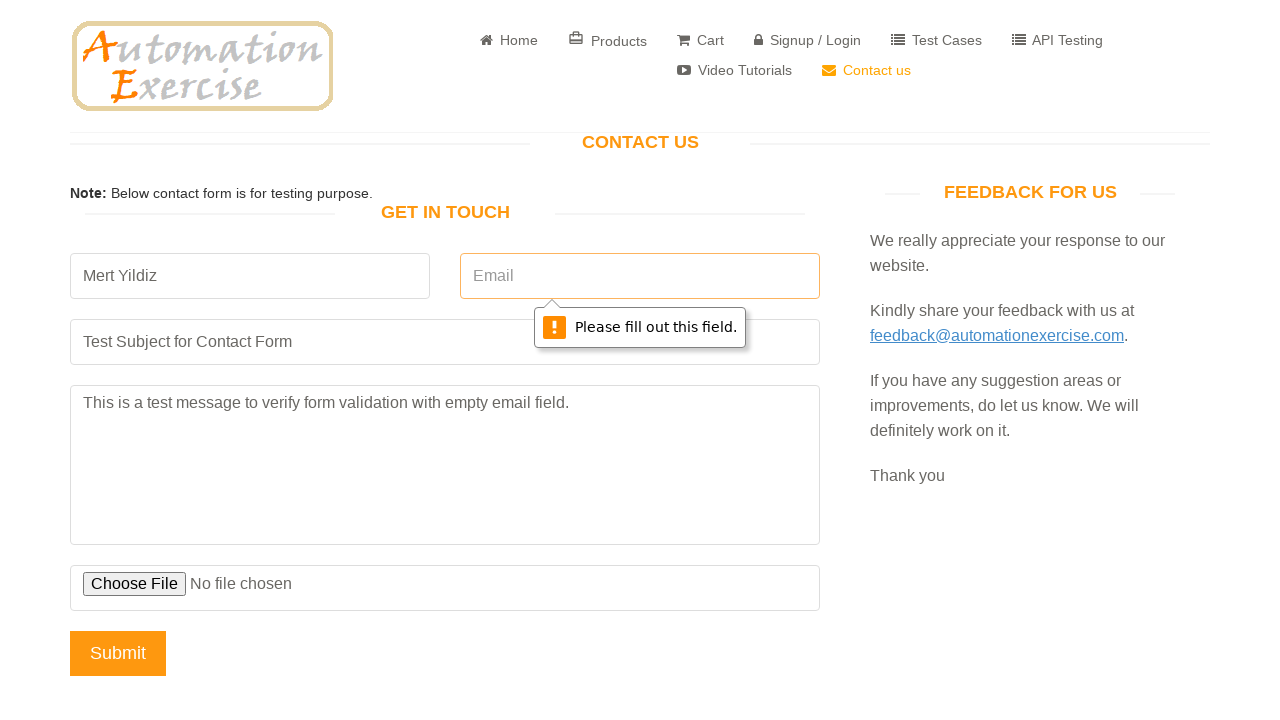